Tests static dropdown functionality by selecting options using different methods (by index and by value) from a currency dropdown menu

Starting URL: https://rahulshettyacademy.com/dropdownsPractise/

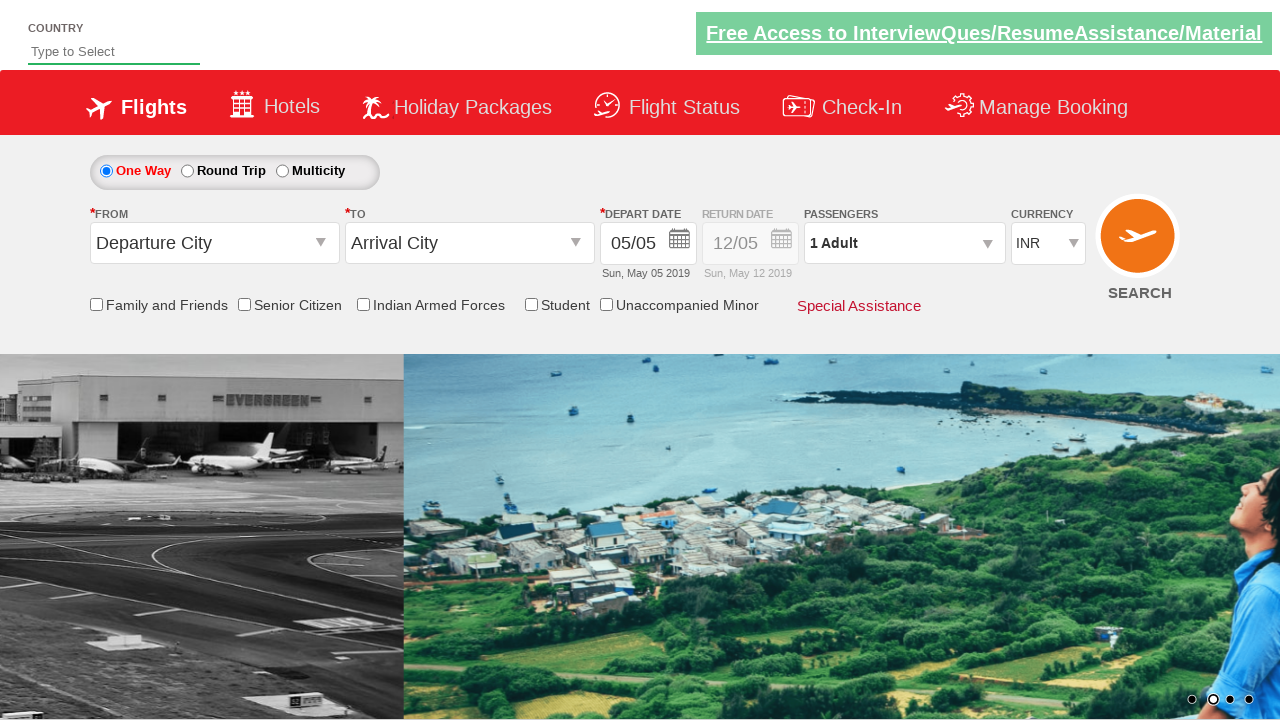

Selected currency dropdown option at index 3 on #ctl00_mainContent_DropDownListCurrency
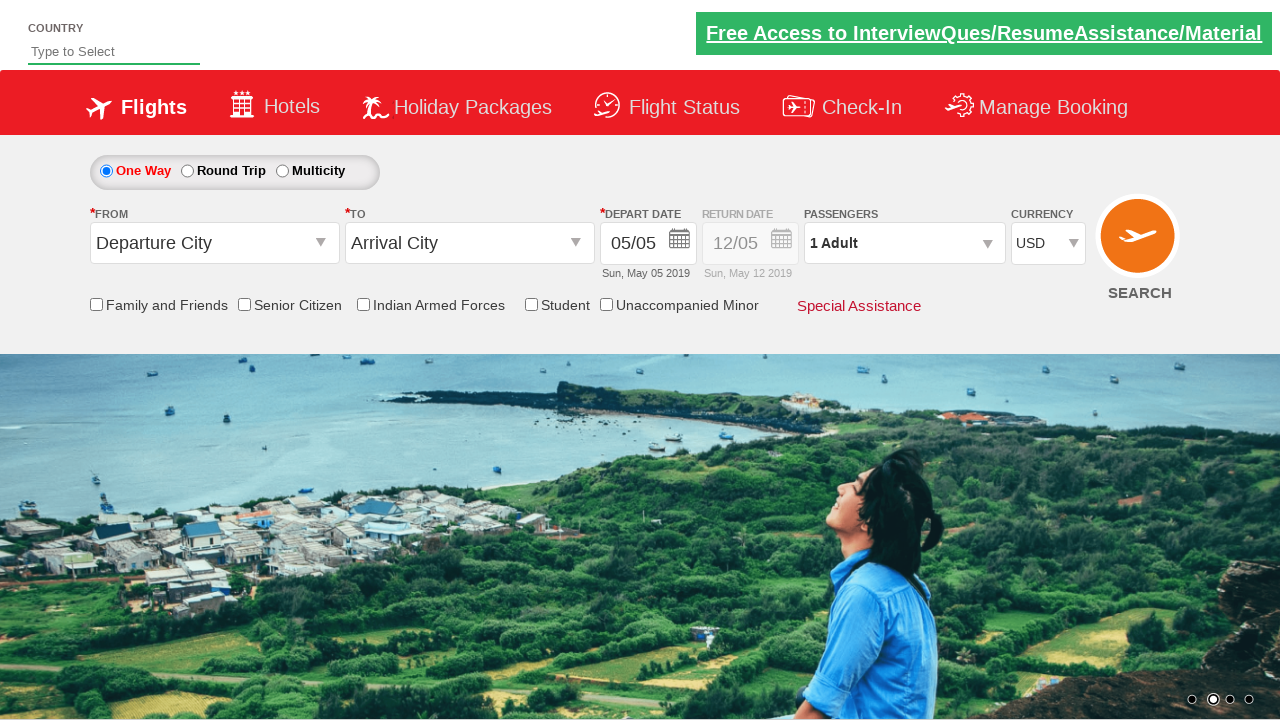

Selected currency dropdown option with value 'AED' on #ctl00_mainContent_DropDownListCurrency
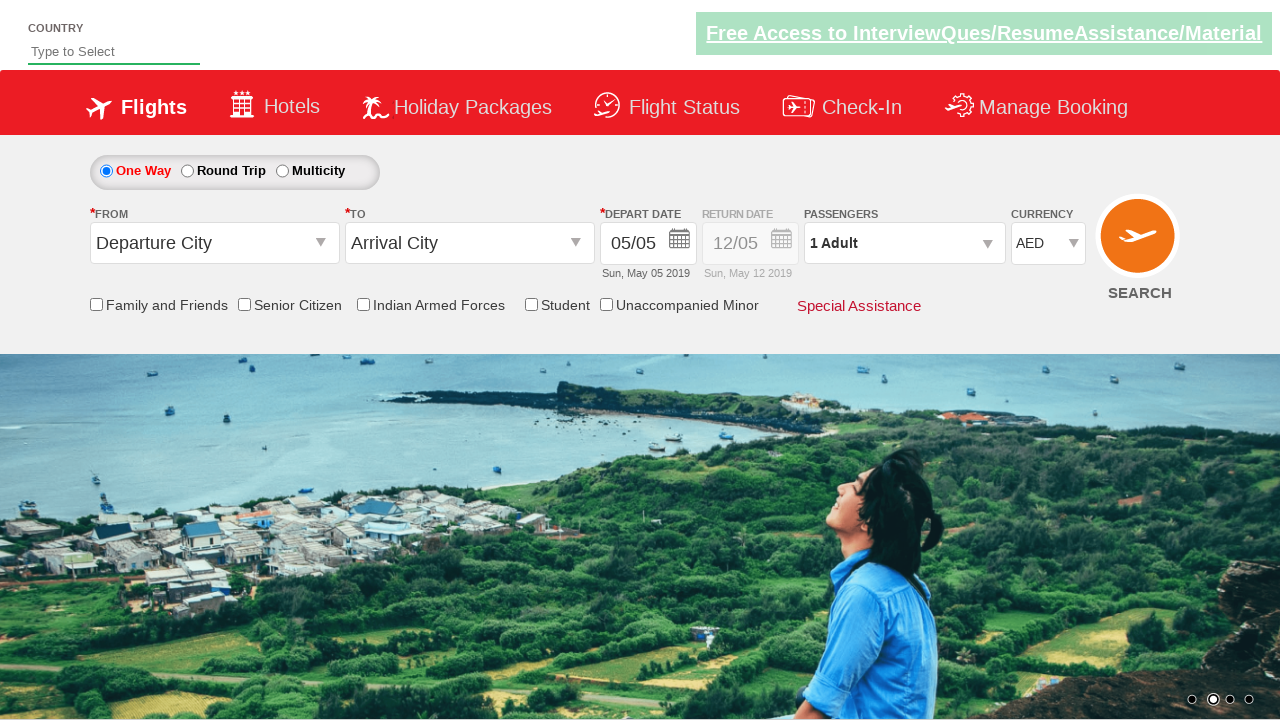

Selected currency dropdown option with value 'INR' on #ctl00_mainContent_DropDownListCurrency
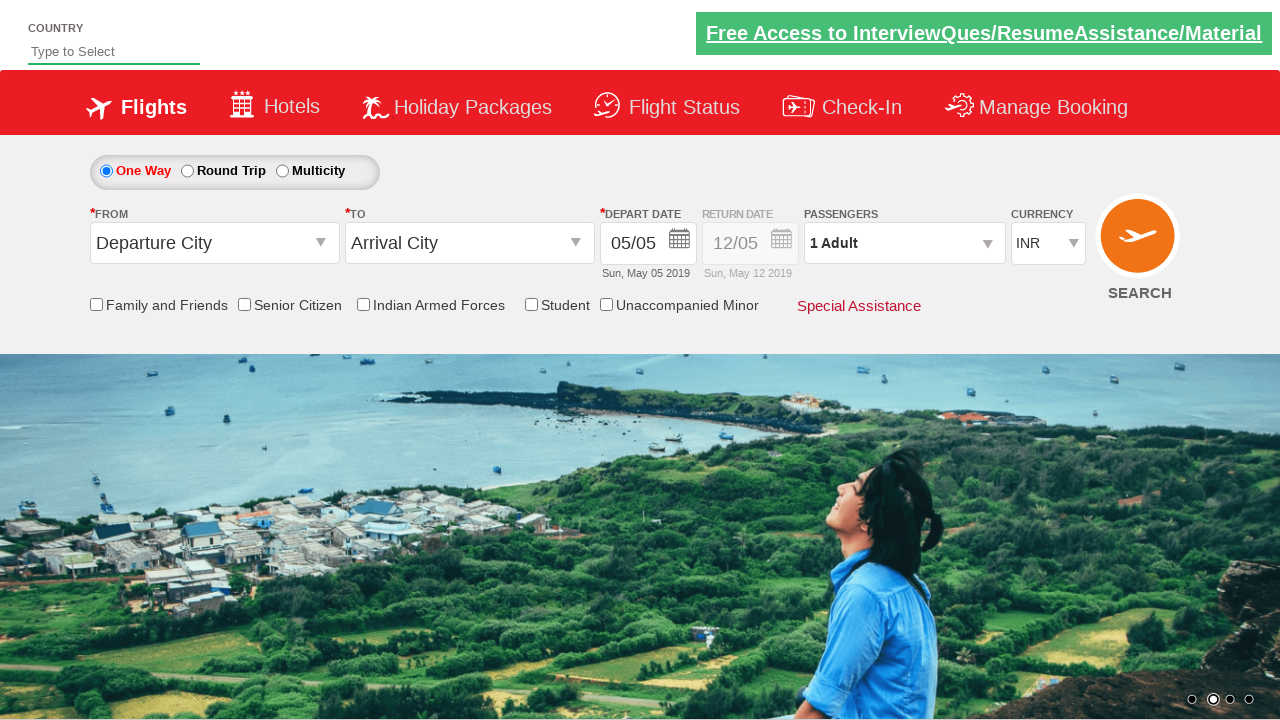

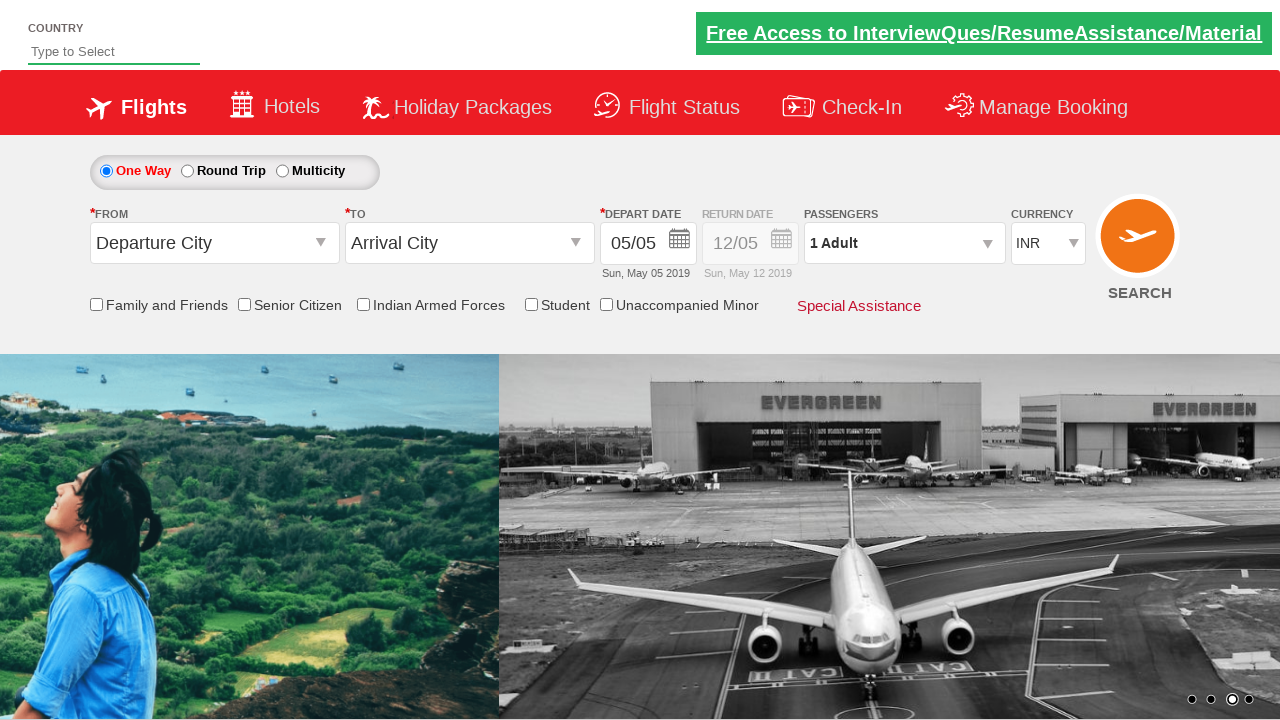